Tests new window handling by clicking a link to open a new window and navigating to verify content

Starting URL: https://the-internet.herokuapp.com/windows

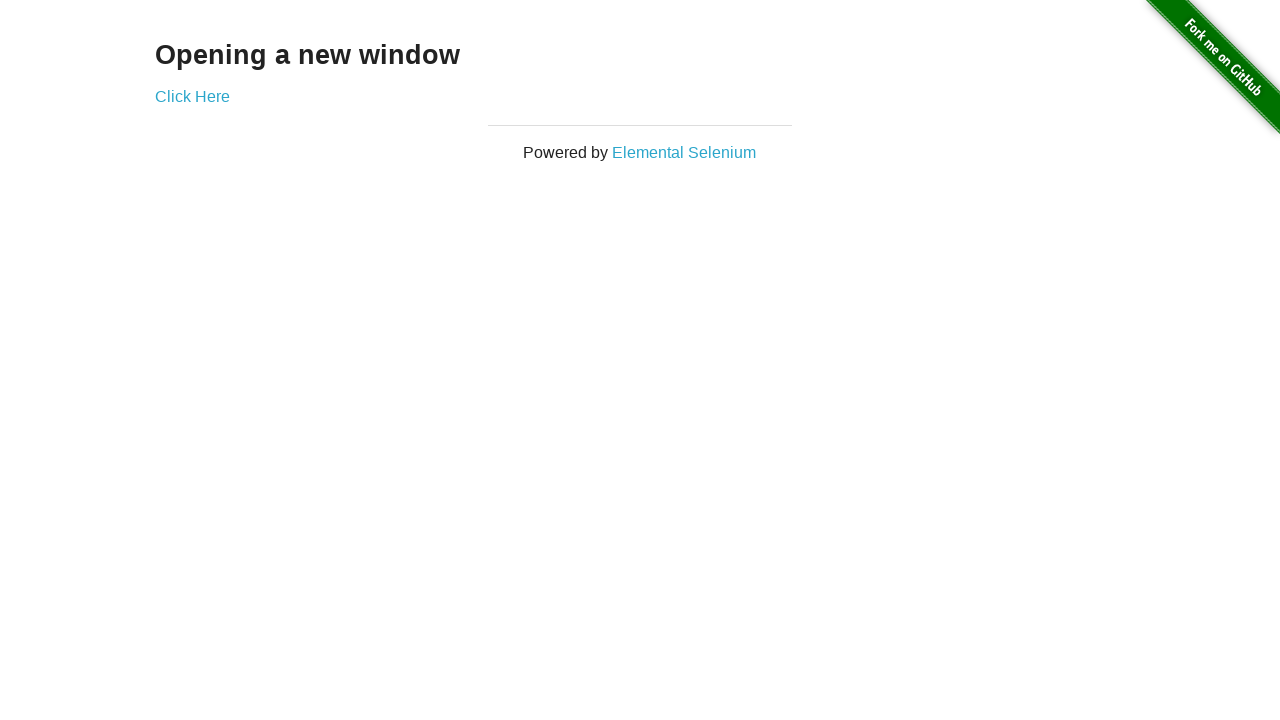

Waited for new window link to load
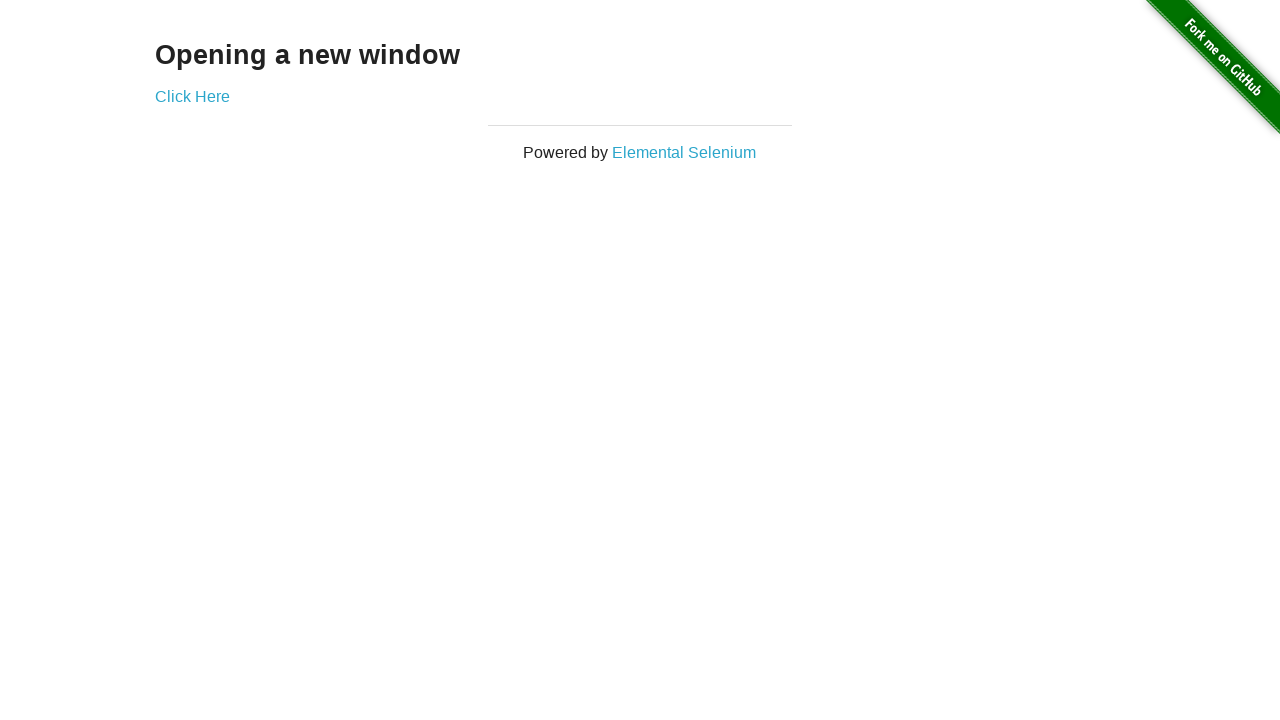

Clicked link to open new window at (192, 96) on xpath=//*[@id='content']/div/a
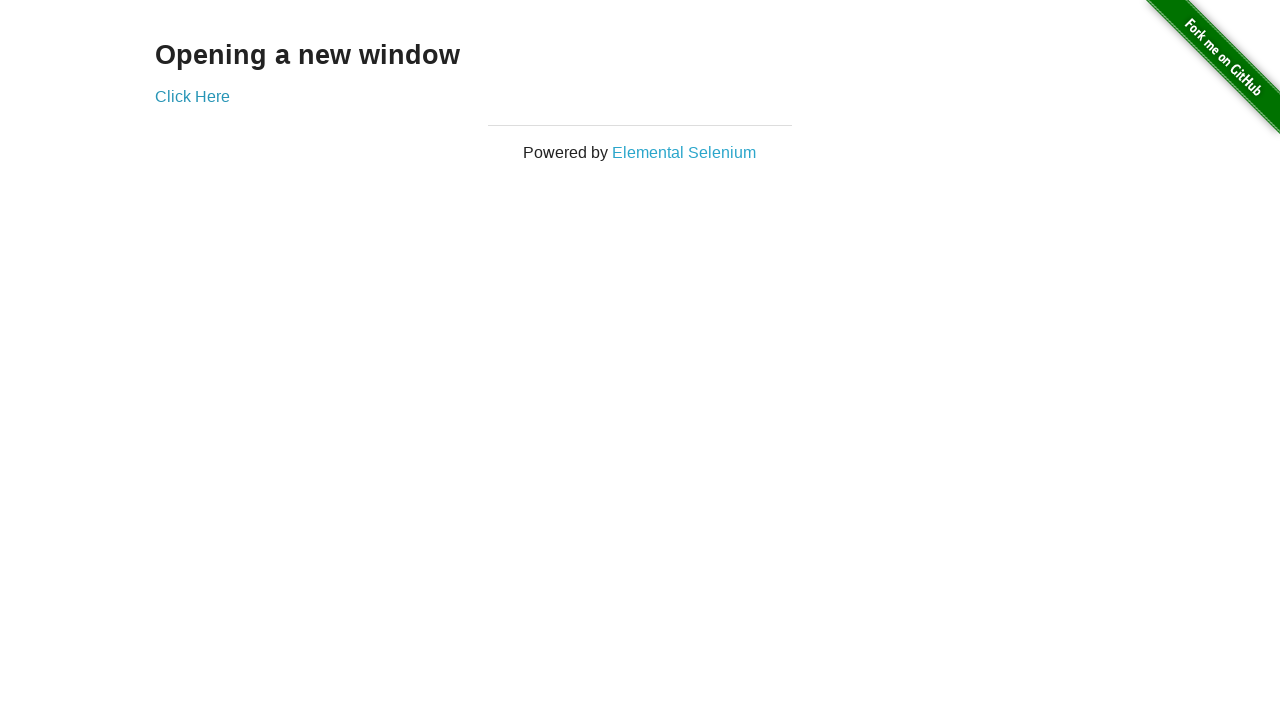

Navigated to new window URL to verify content
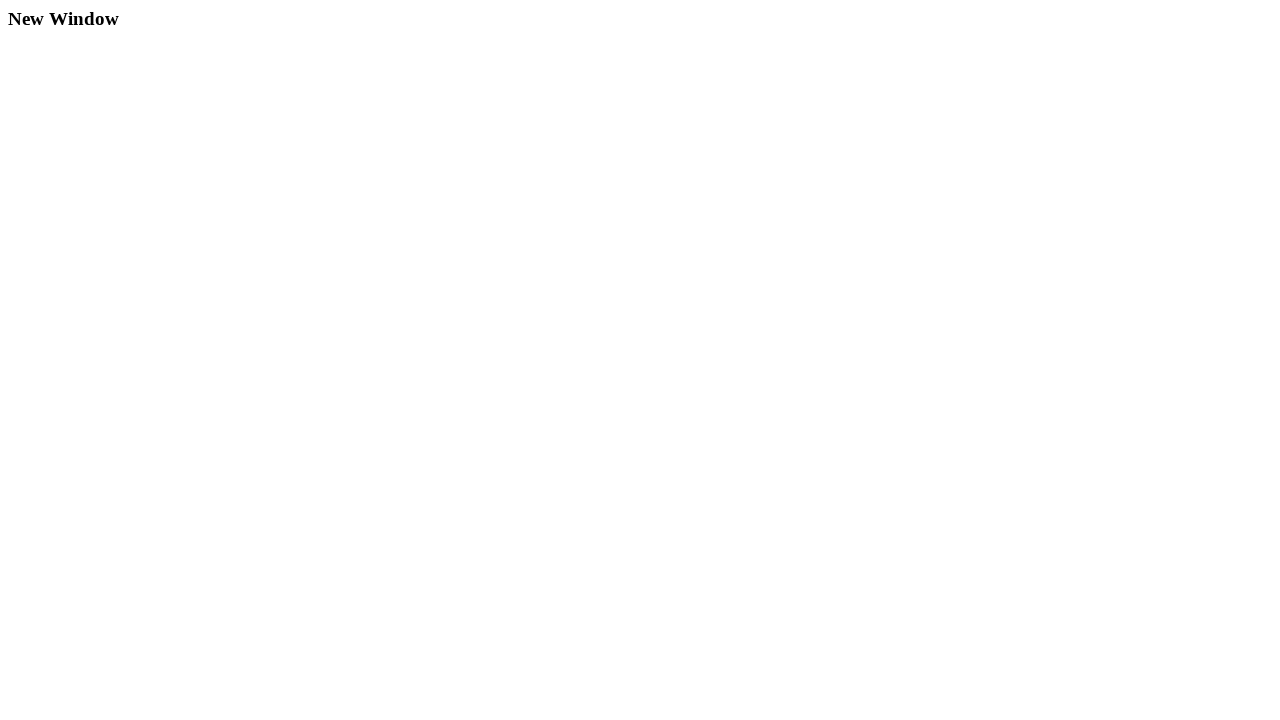

Verified heading element loaded on new window page
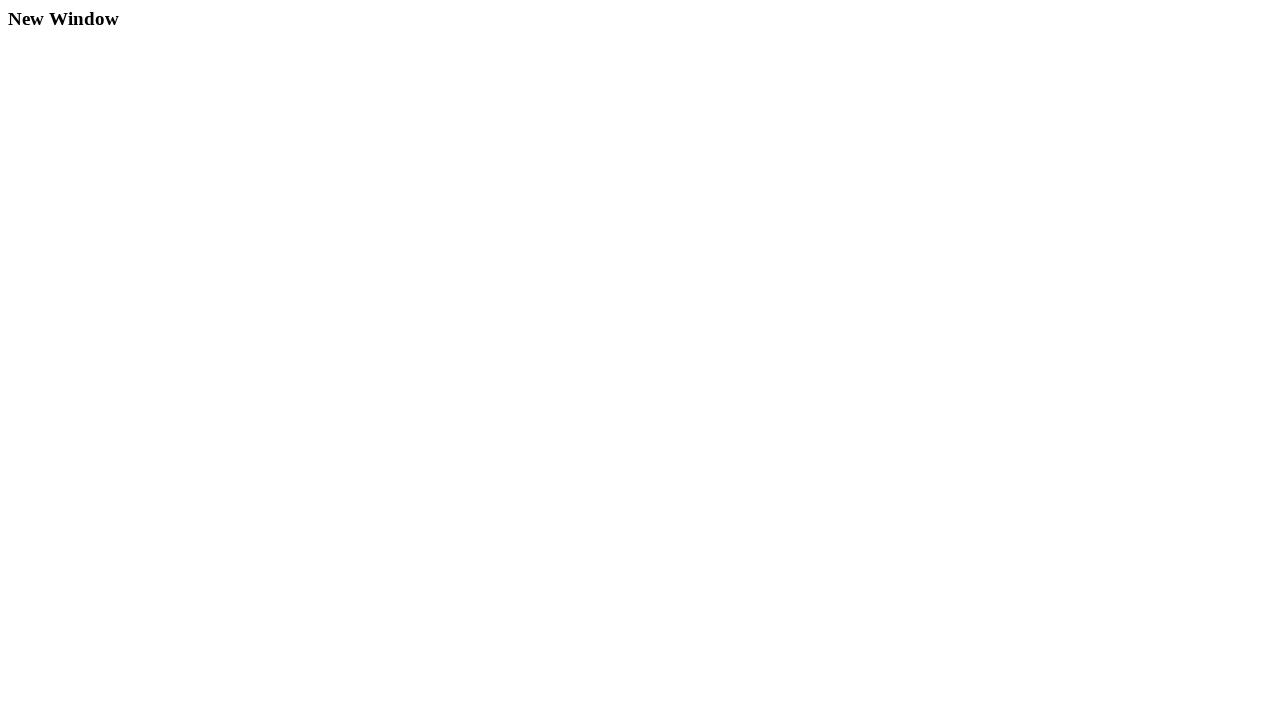

Navigated back to original windows page
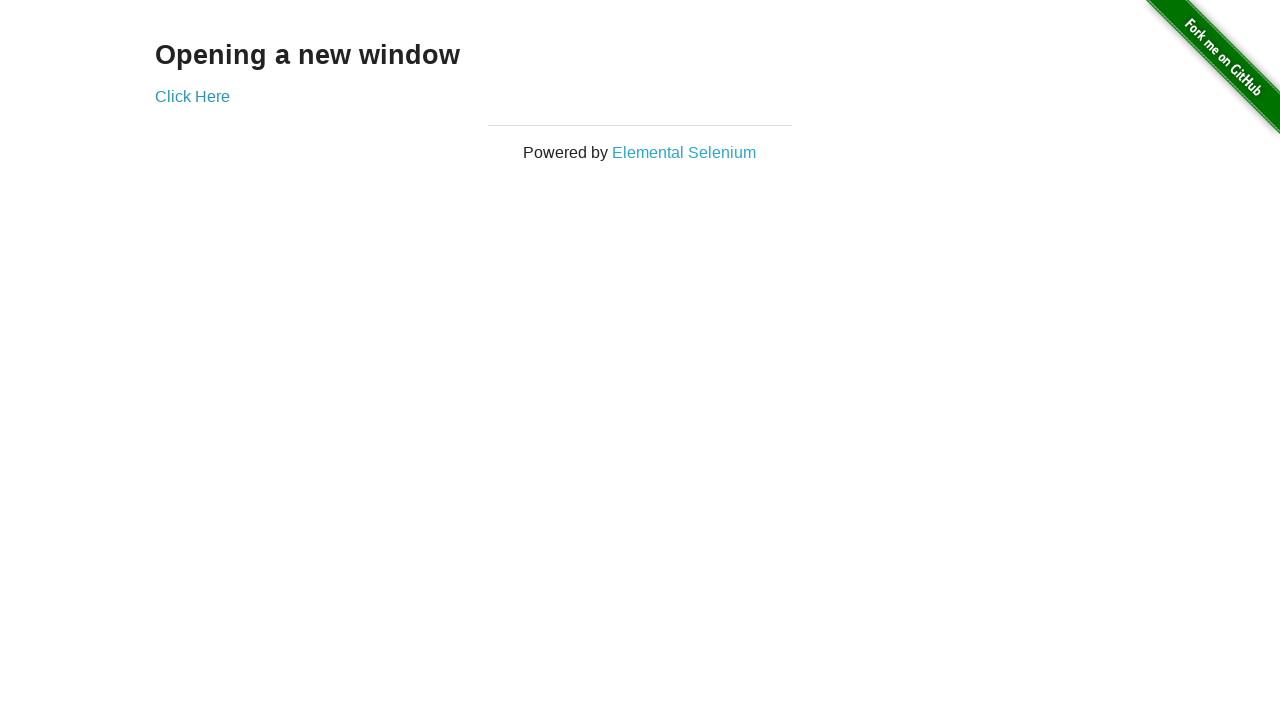

Verified heading element loaded on original windows page
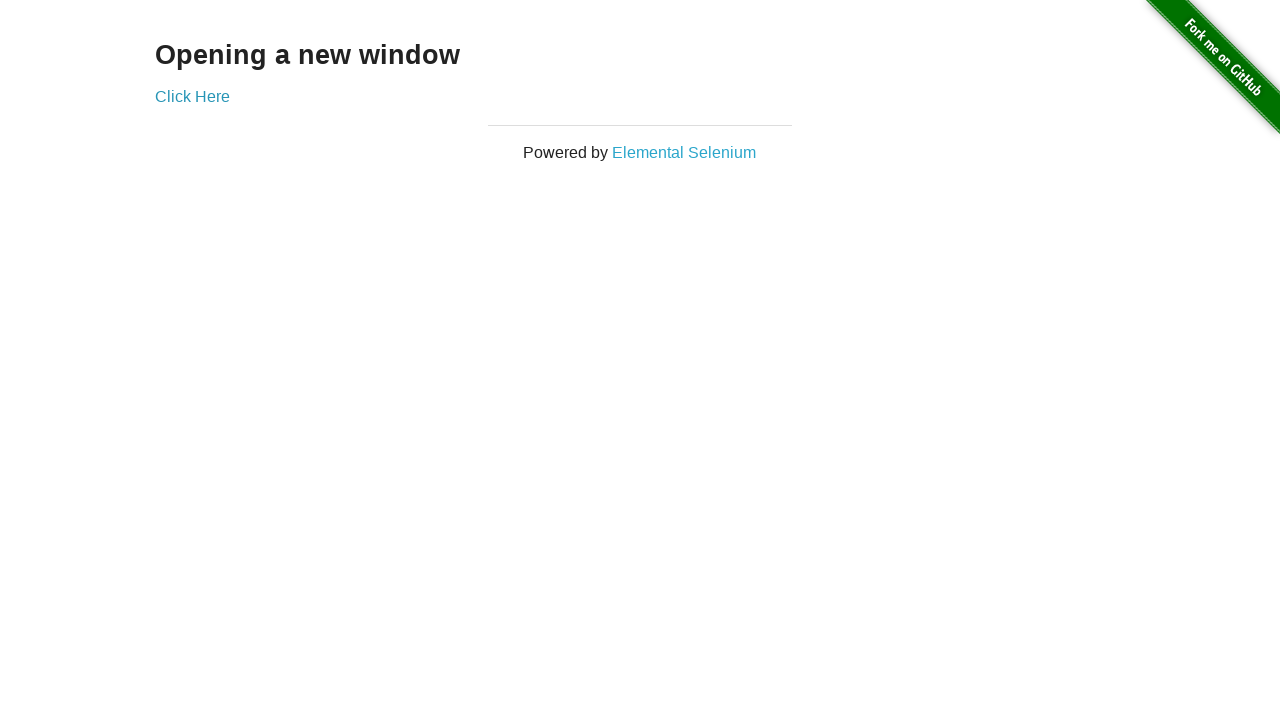

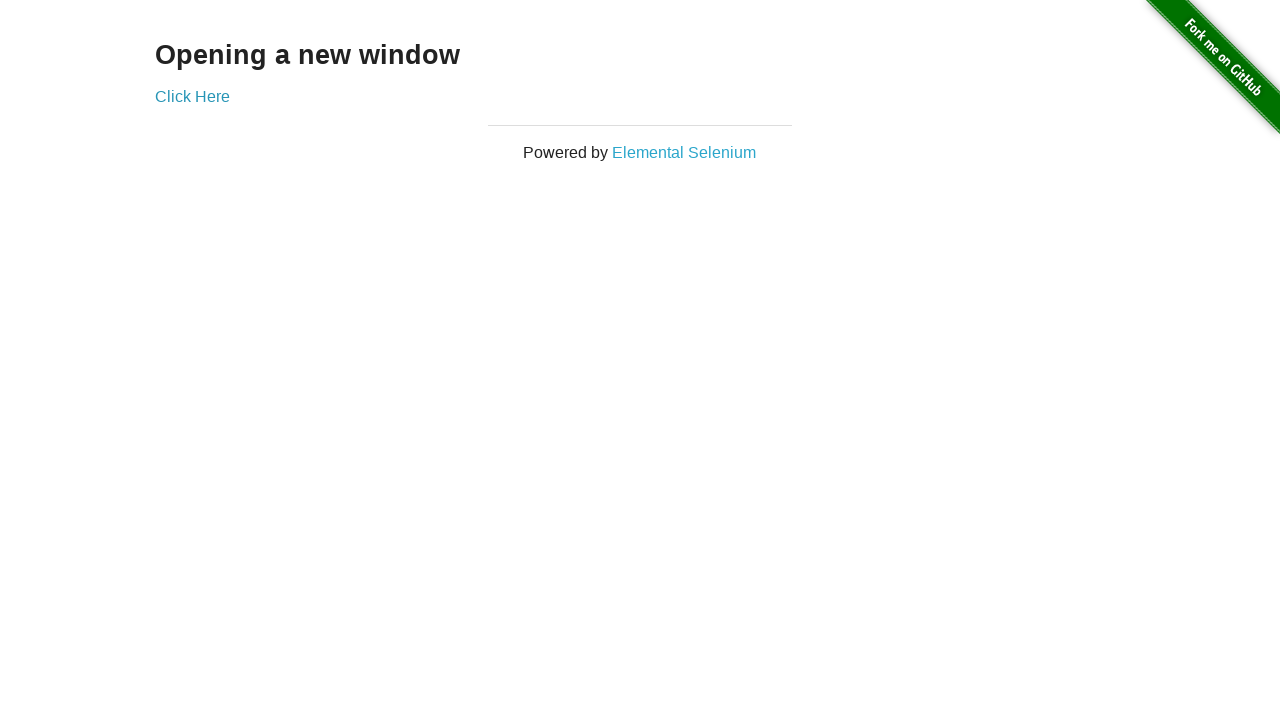